Tests that new todo items are appended to the bottom of the list by creating 3 items and verifying their order

Starting URL: https://demo.playwright.dev/todomvc

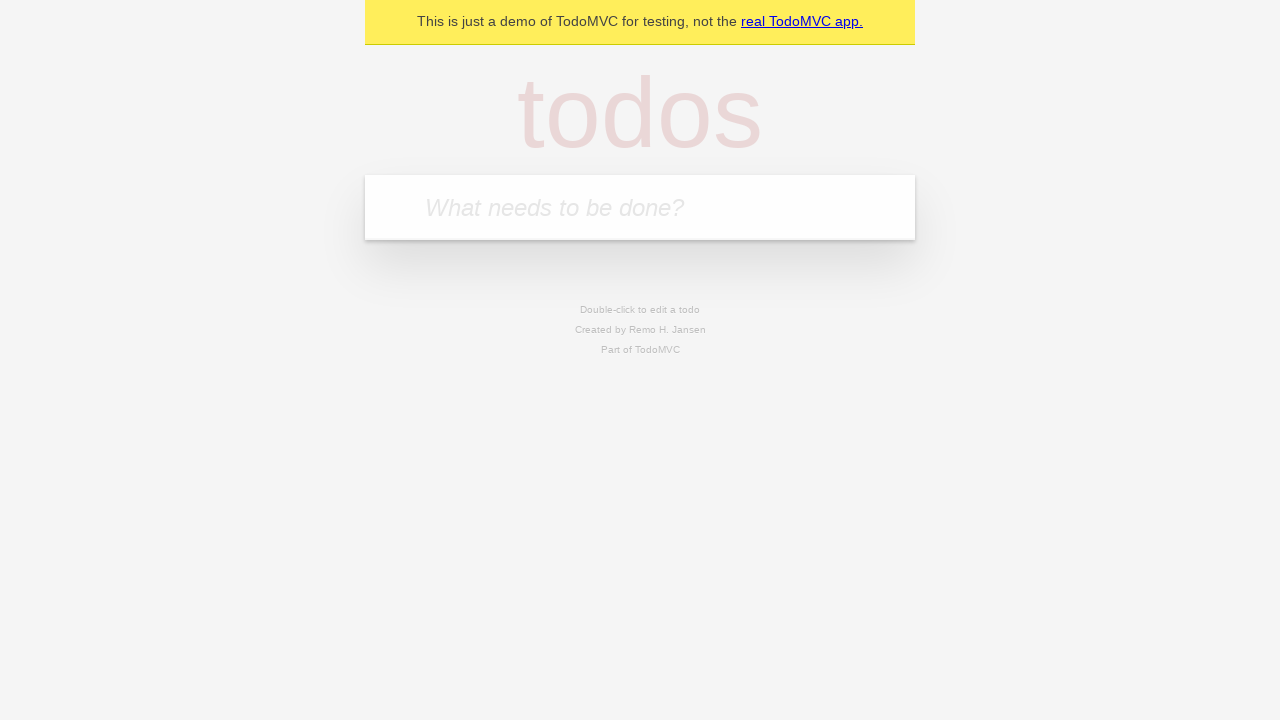

Navigated to TodoMVC demo application
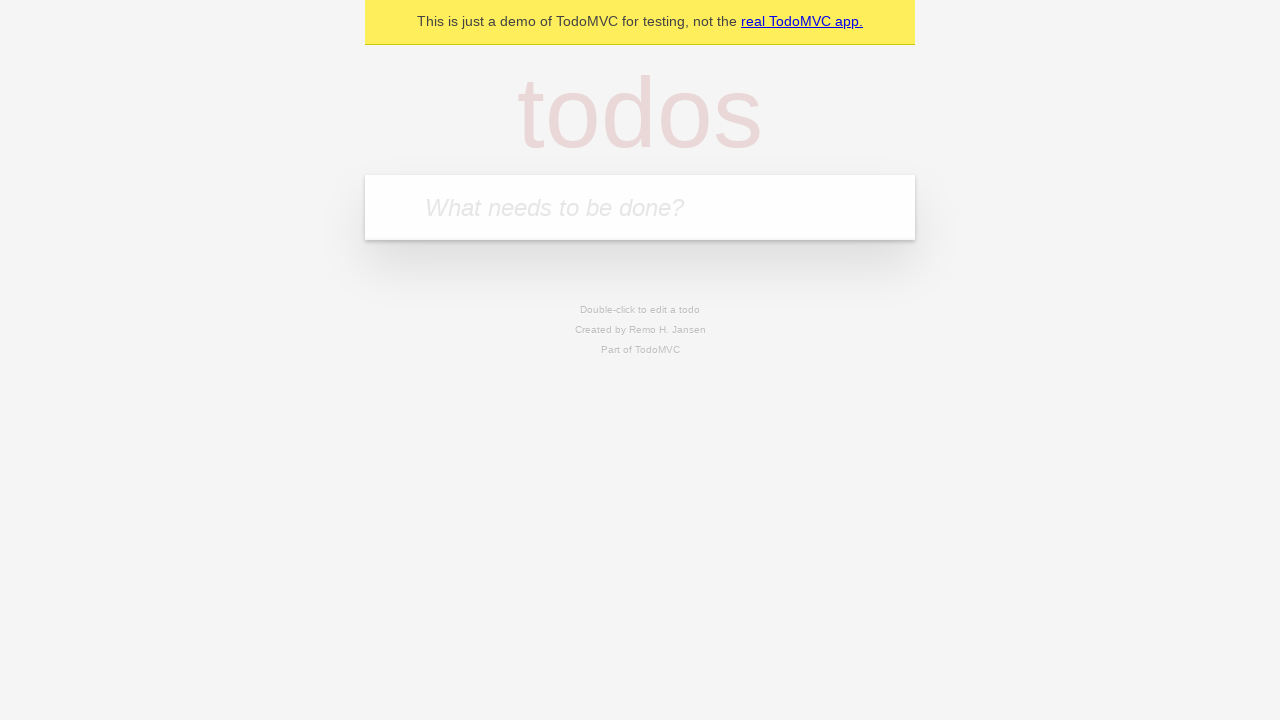

Located the todo input field
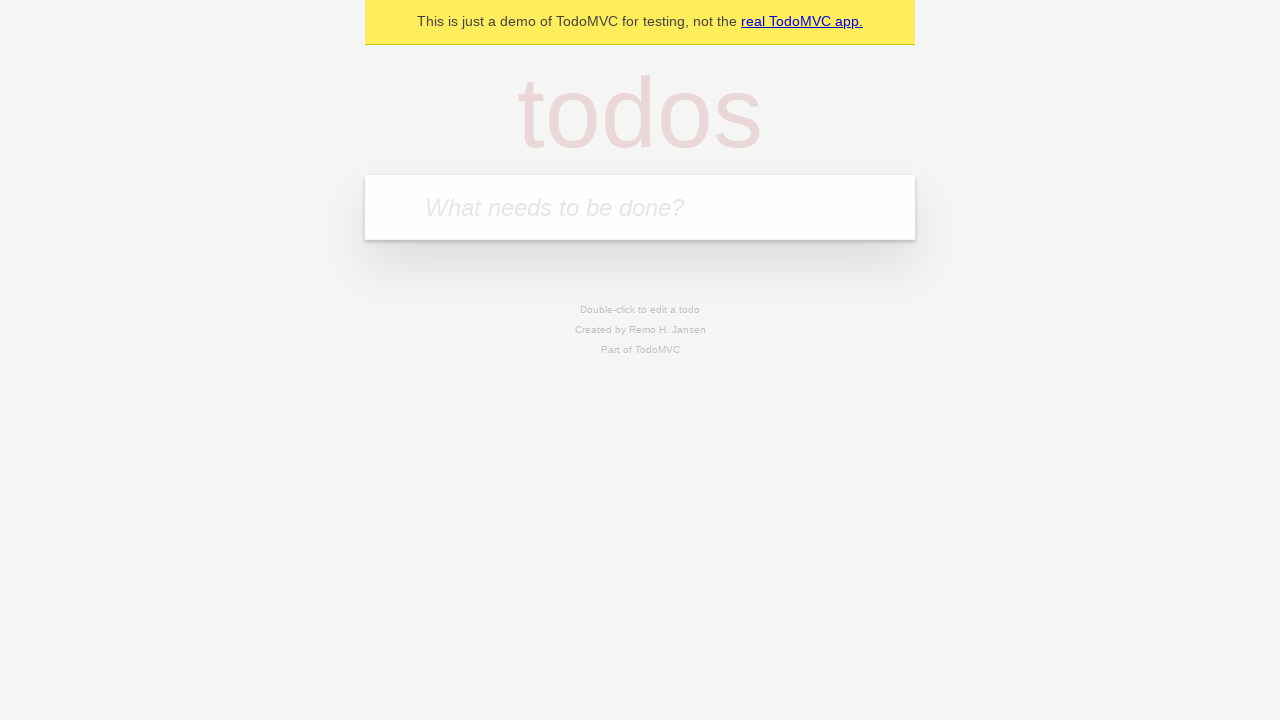

Filled first todo item: 'buy some cheese' on internal:attr=[placeholder="What needs to be done?"i]
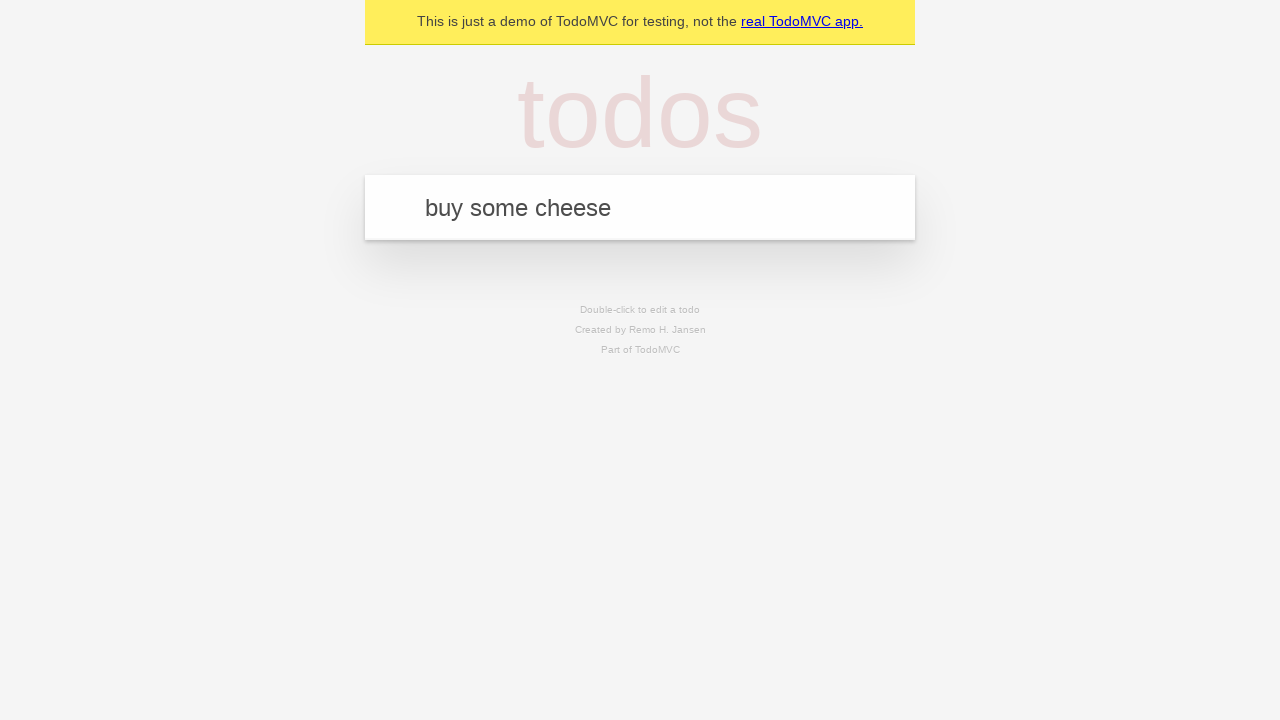

Pressed Enter to create first todo item on internal:attr=[placeholder="What needs to be done?"i]
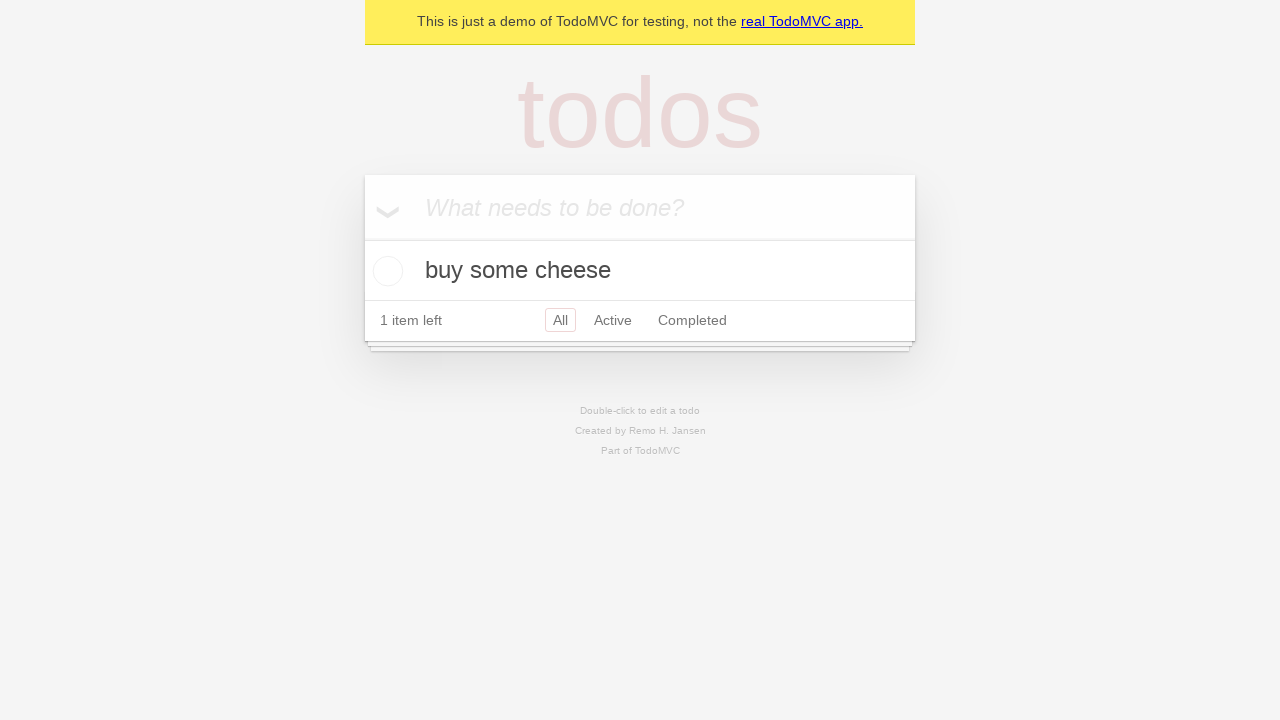

Filled second todo item: 'feed the cat' on internal:attr=[placeholder="What needs to be done?"i]
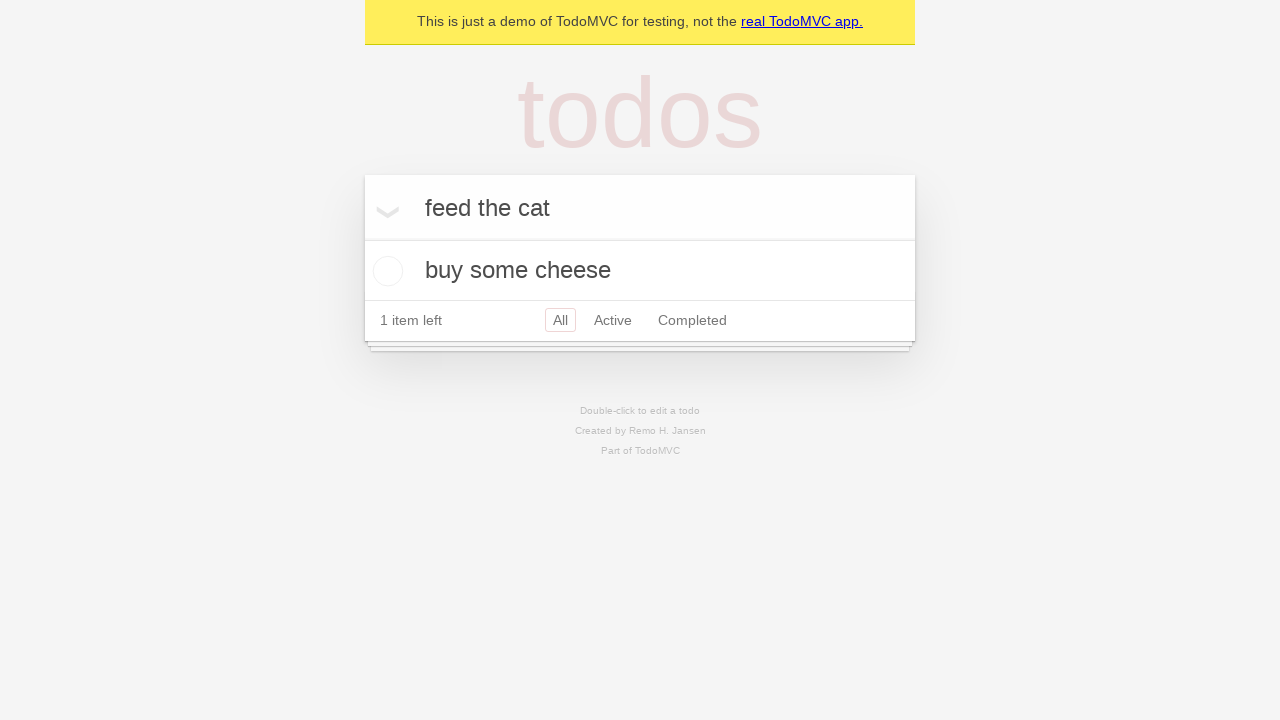

Pressed Enter to create second todo item on internal:attr=[placeholder="What needs to be done?"i]
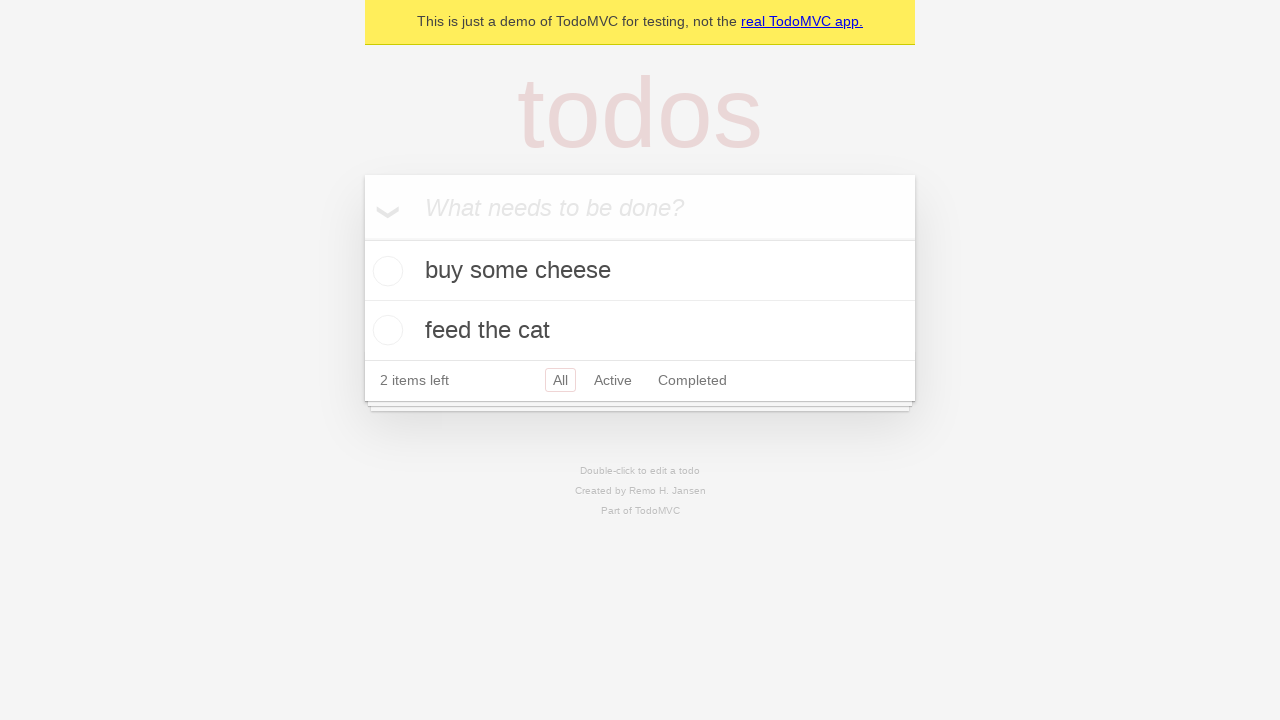

Filled third todo item: 'book a doctors appointment' on internal:attr=[placeholder="What needs to be done?"i]
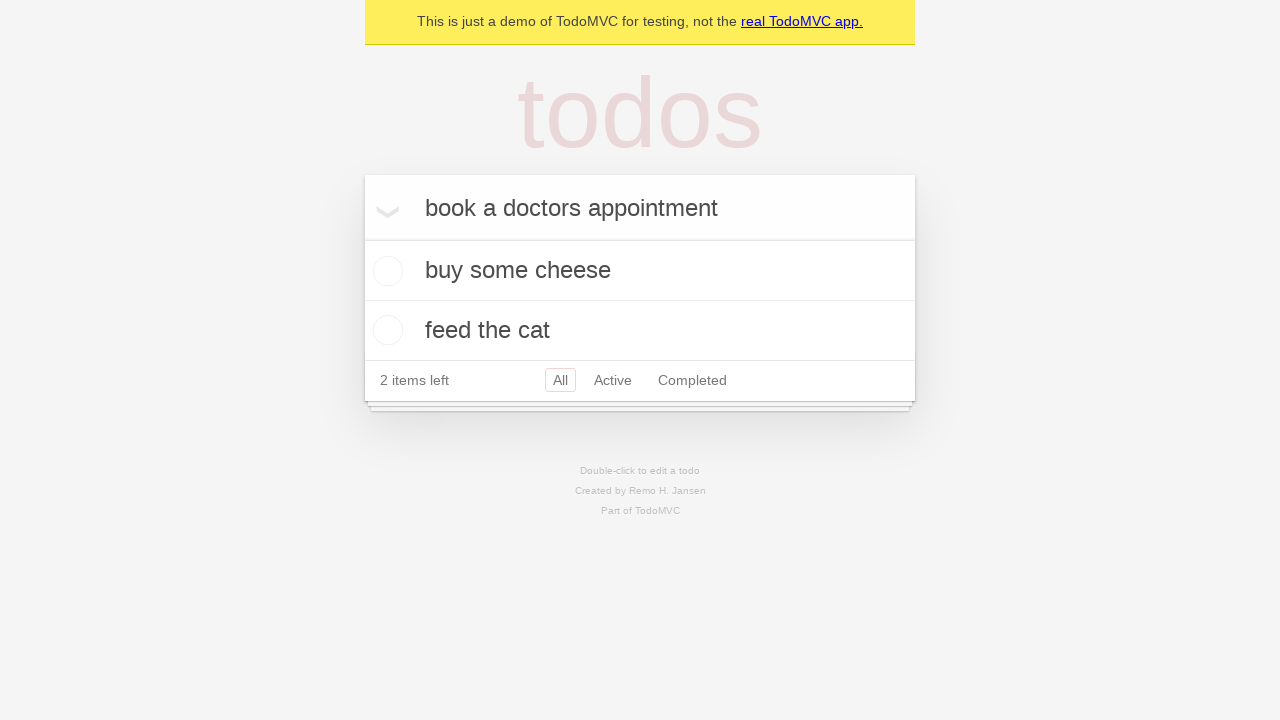

Pressed Enter to create third todo item on internal:attr=[placeholder="What needs to be done?"i]
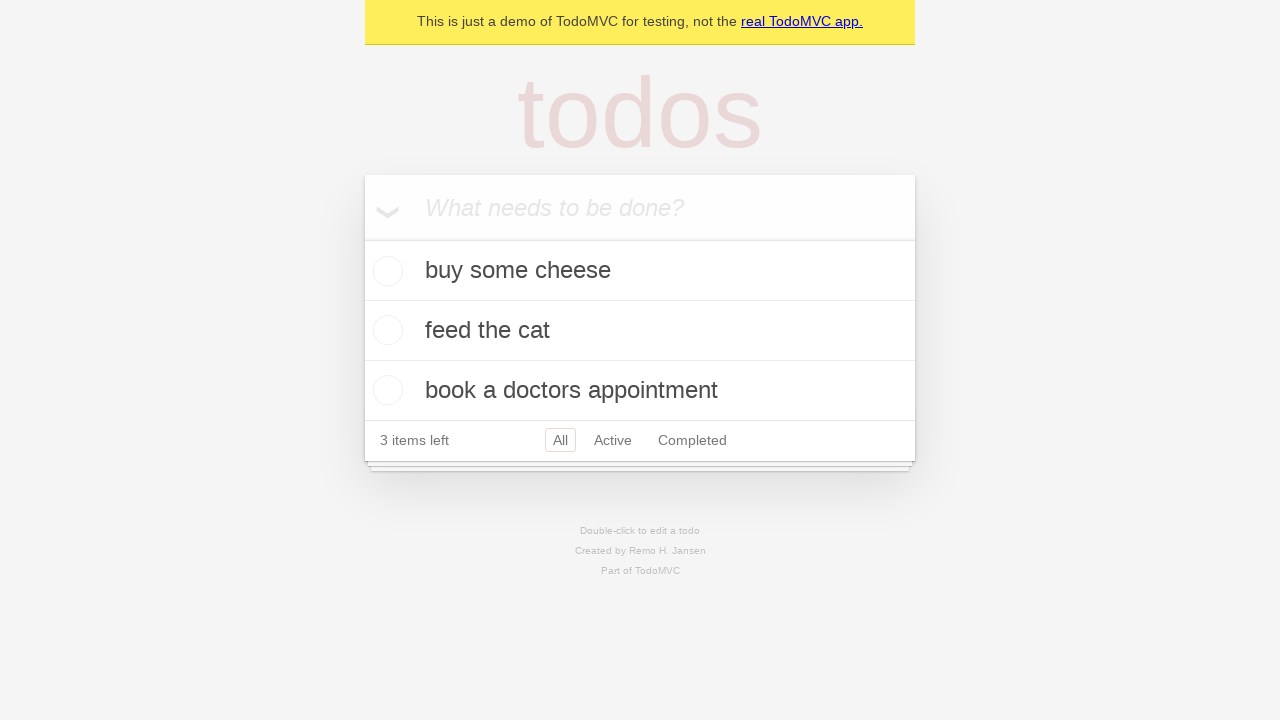

Verified all todo items were created and todo counter appeared
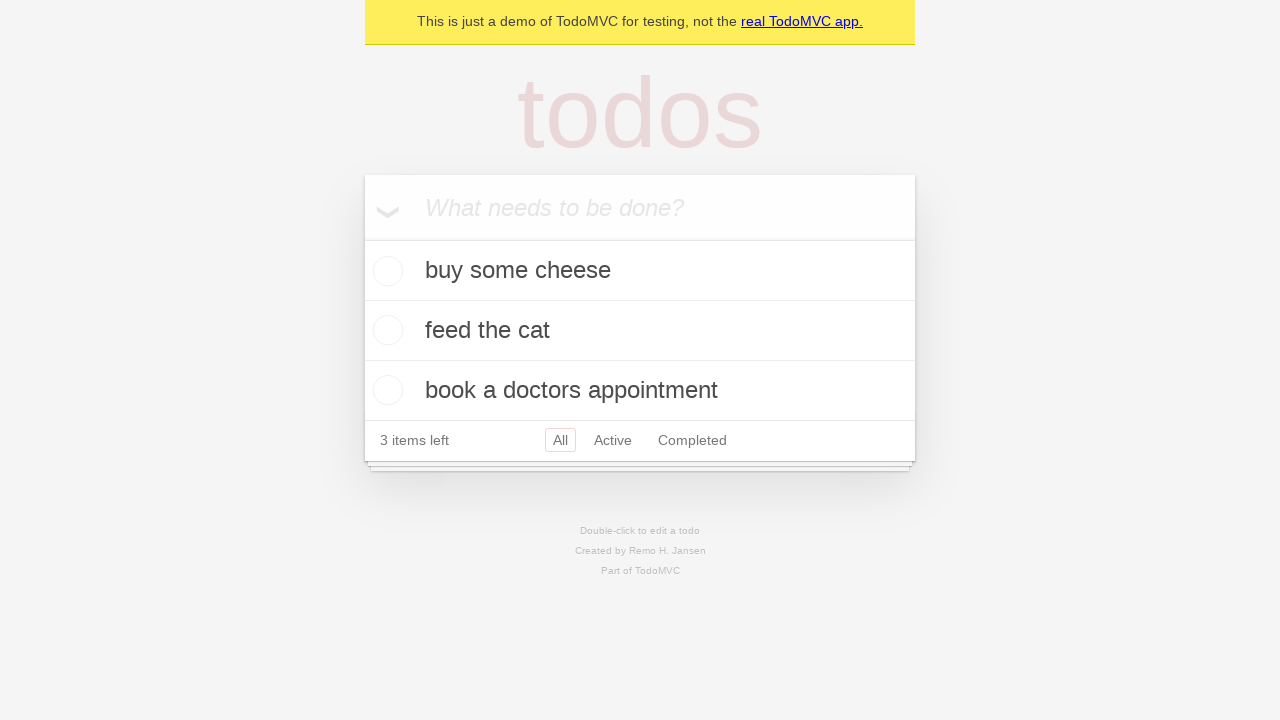

Verified exactly 3 todo items exist in the list
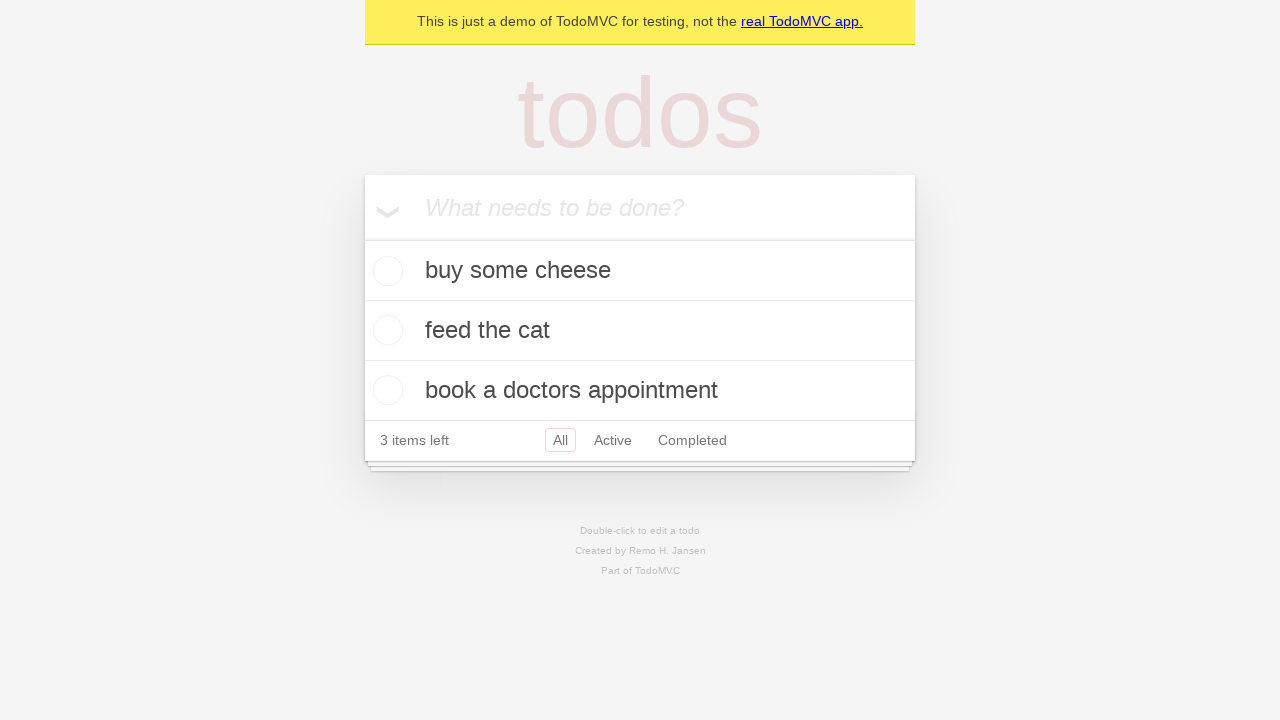

Confirmed first item is 'buy some cheese'
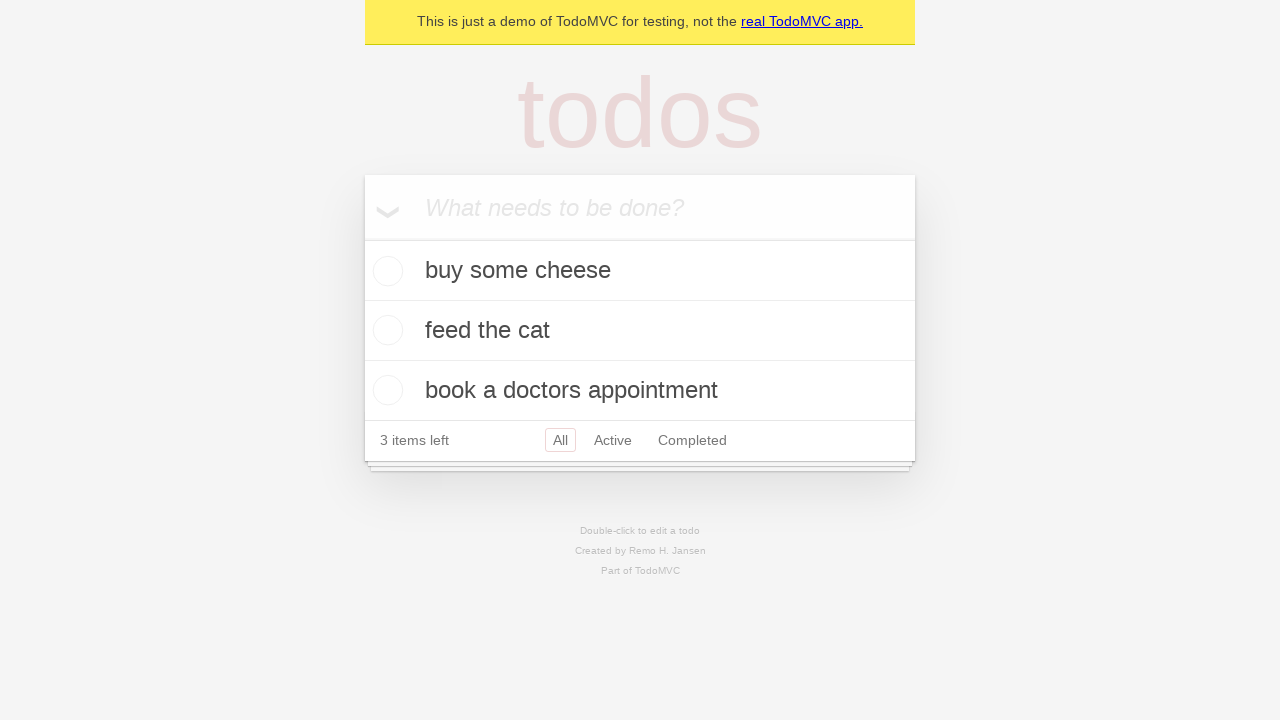

Confirmed second item is 'feed the cat'
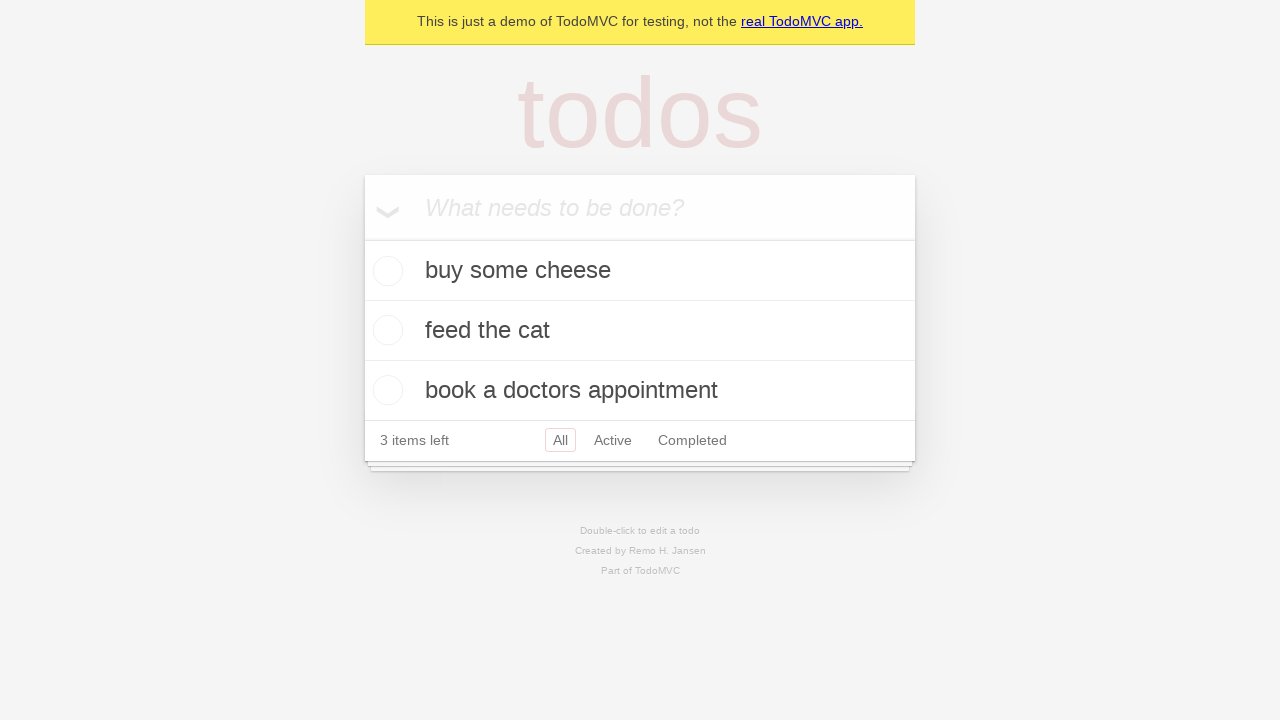

Confirmed third item is 'book a doctors appointment'
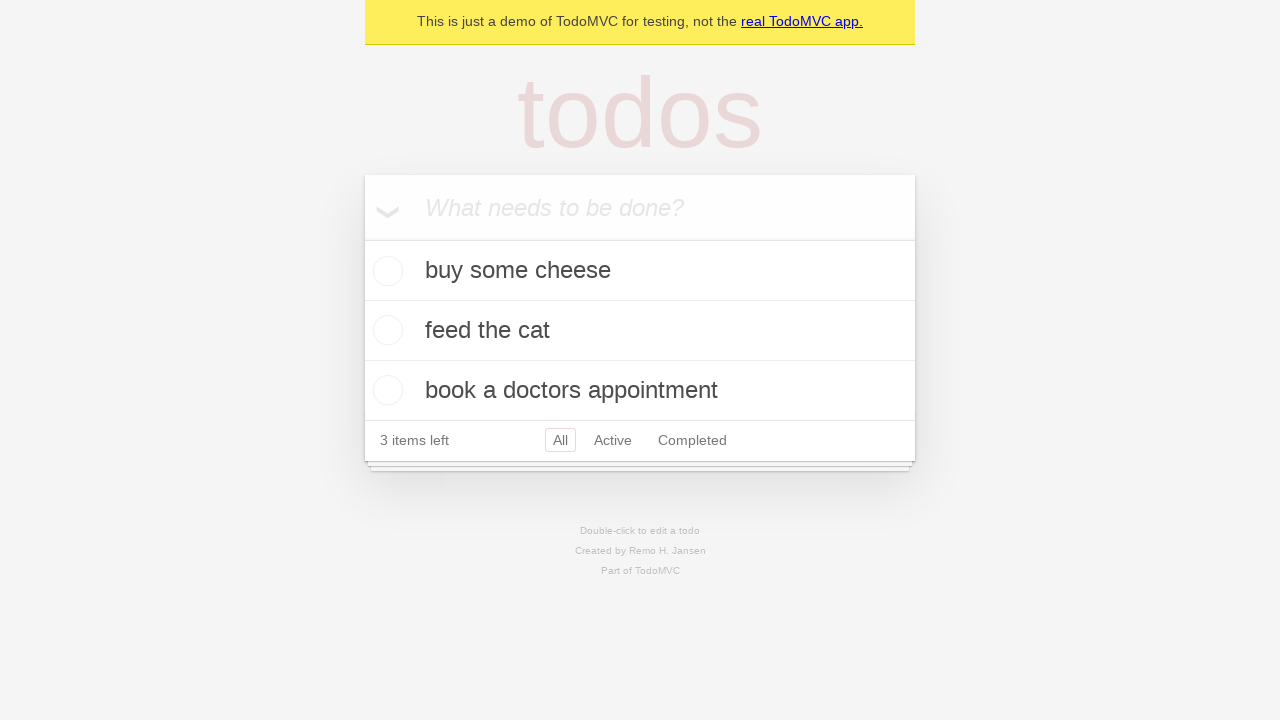

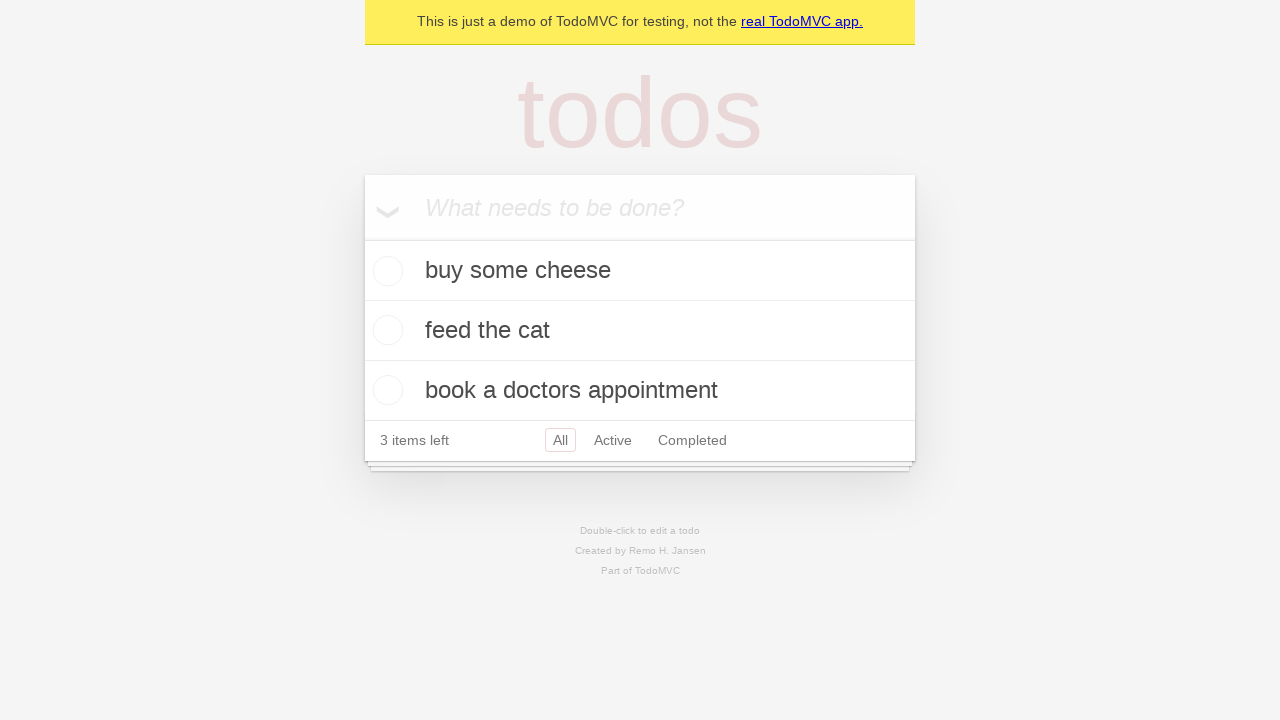